Tests the "Подробнее о сервисе" (More about the service) link by clicking on it

Starting URL: https://www.mts.by/

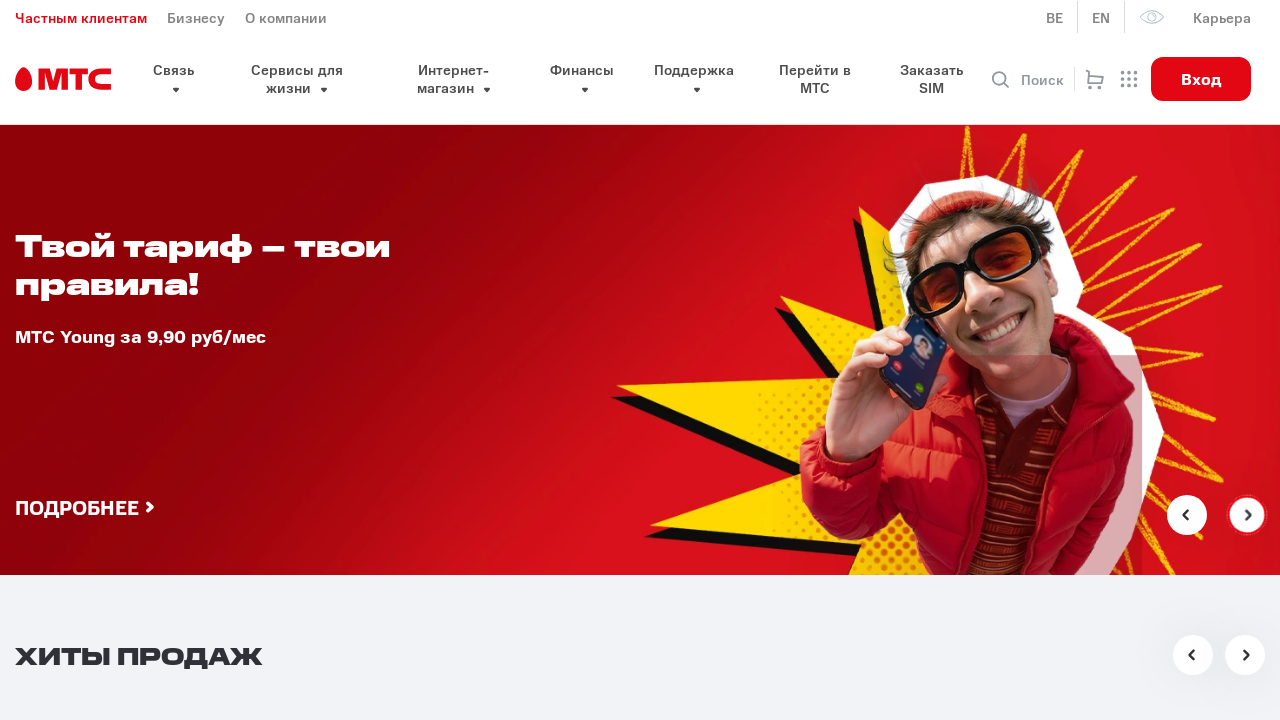

Clicked on 'Подробнее о сервисе' (More about the service) link at (190, 361) on text=Подробнее о сервисе
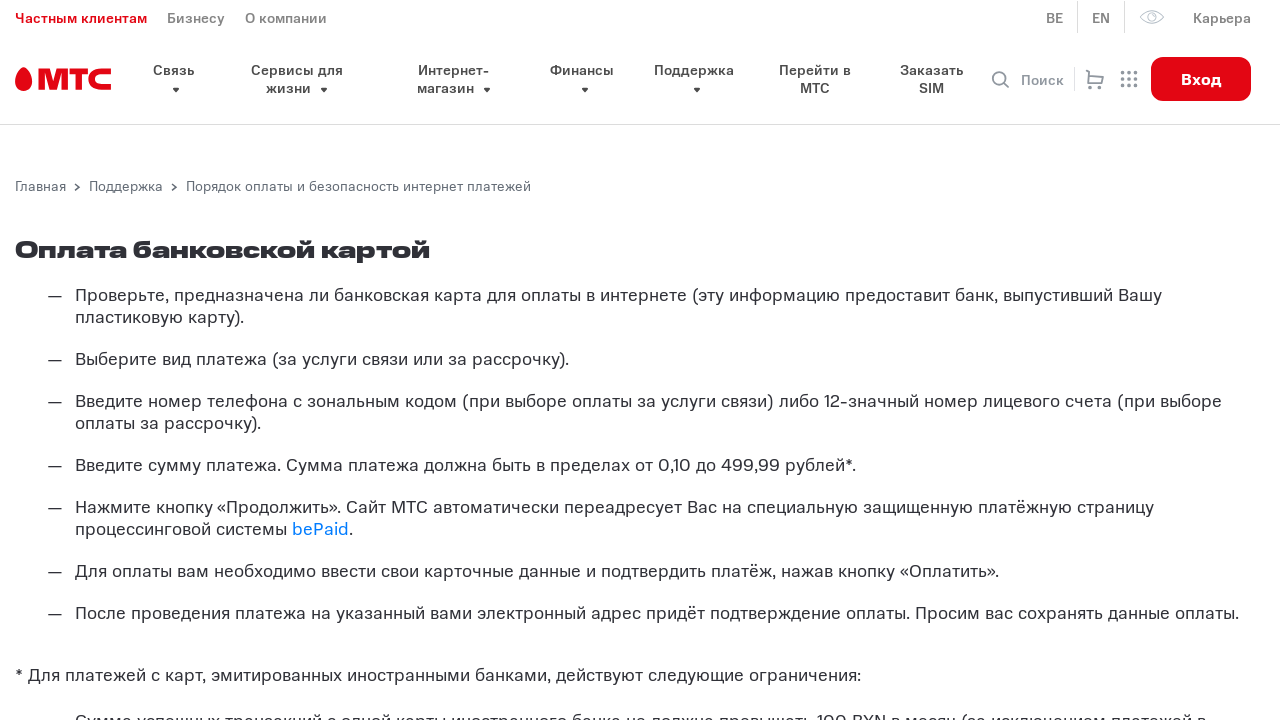

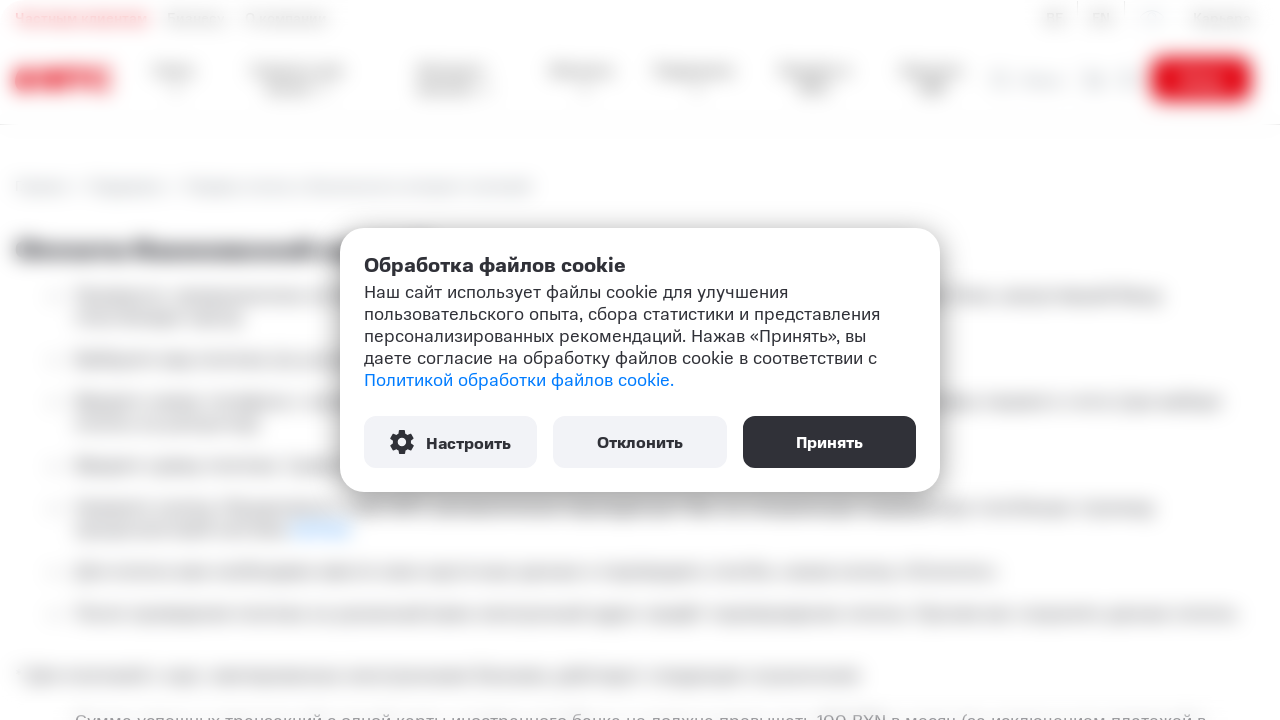